Tests JavaScript prompt alert functionality by clicking the prompt button, entering text into the alert, and accepting it

Starting URL: https://practice-automation.com/popups/

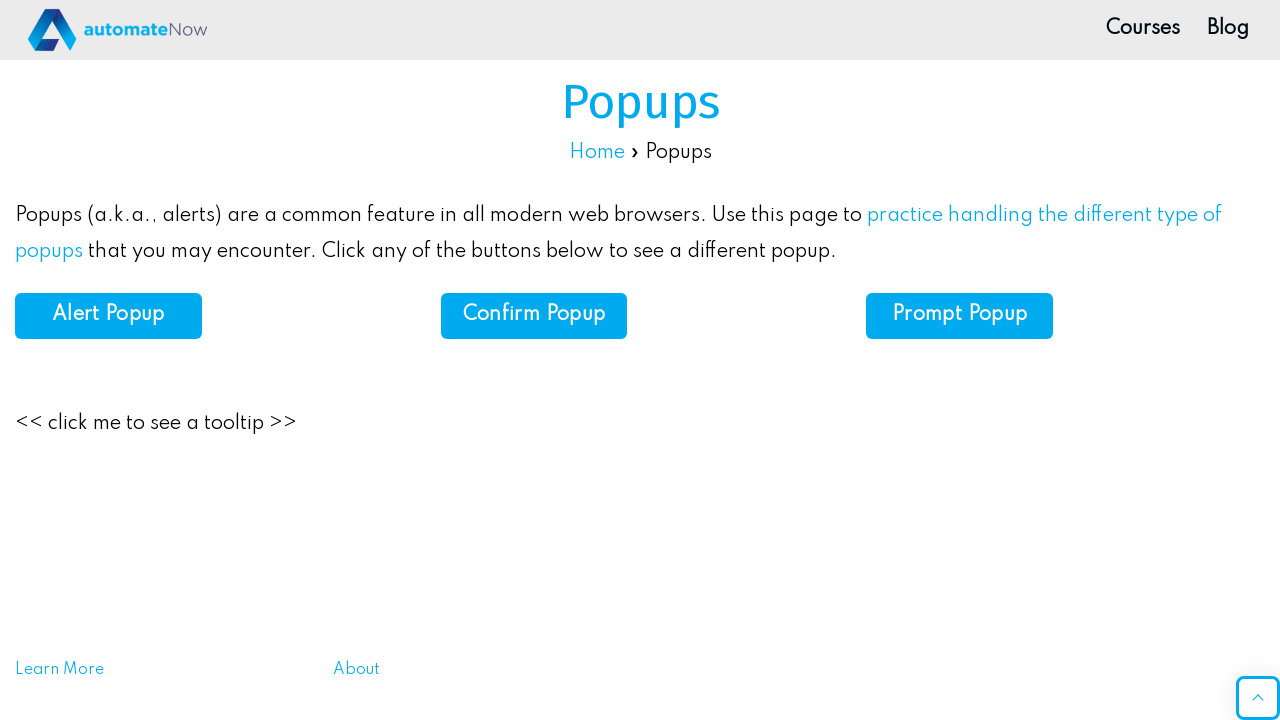

Clicked the prompt button to trigger JavaScript prompt alert at (960, 316) on button#prompt
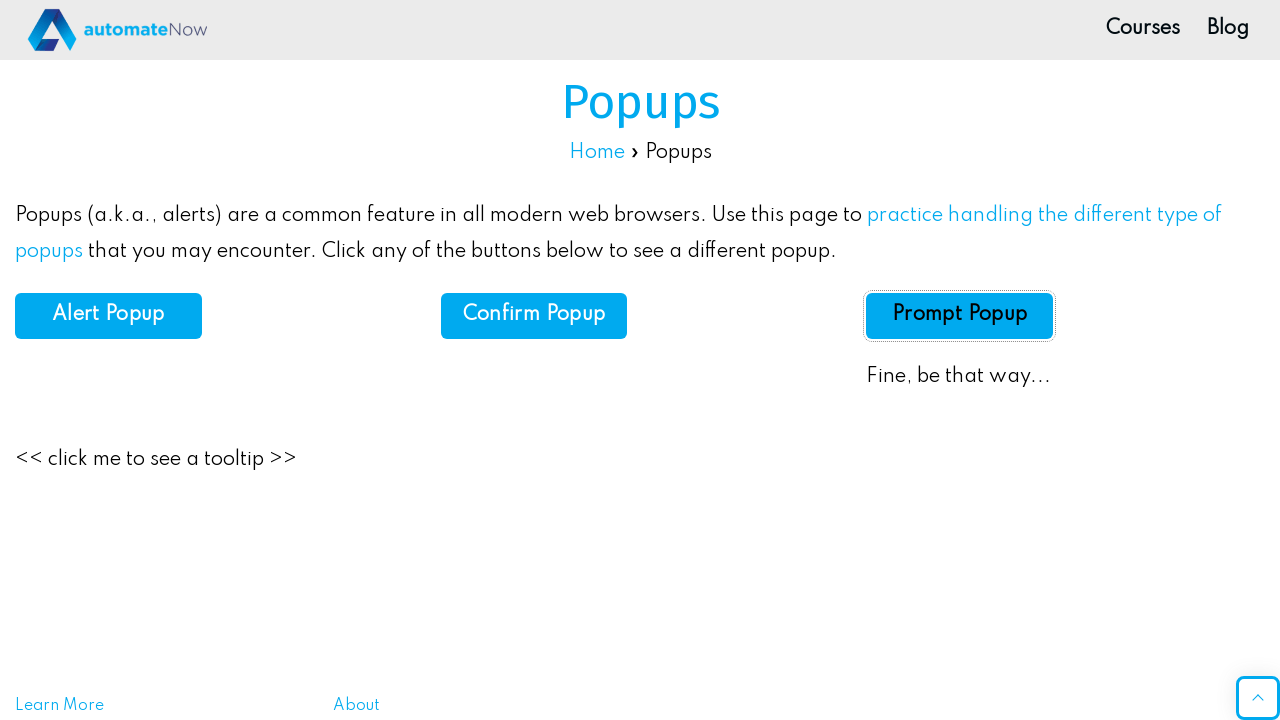

Set up dialog handler to accept prompts
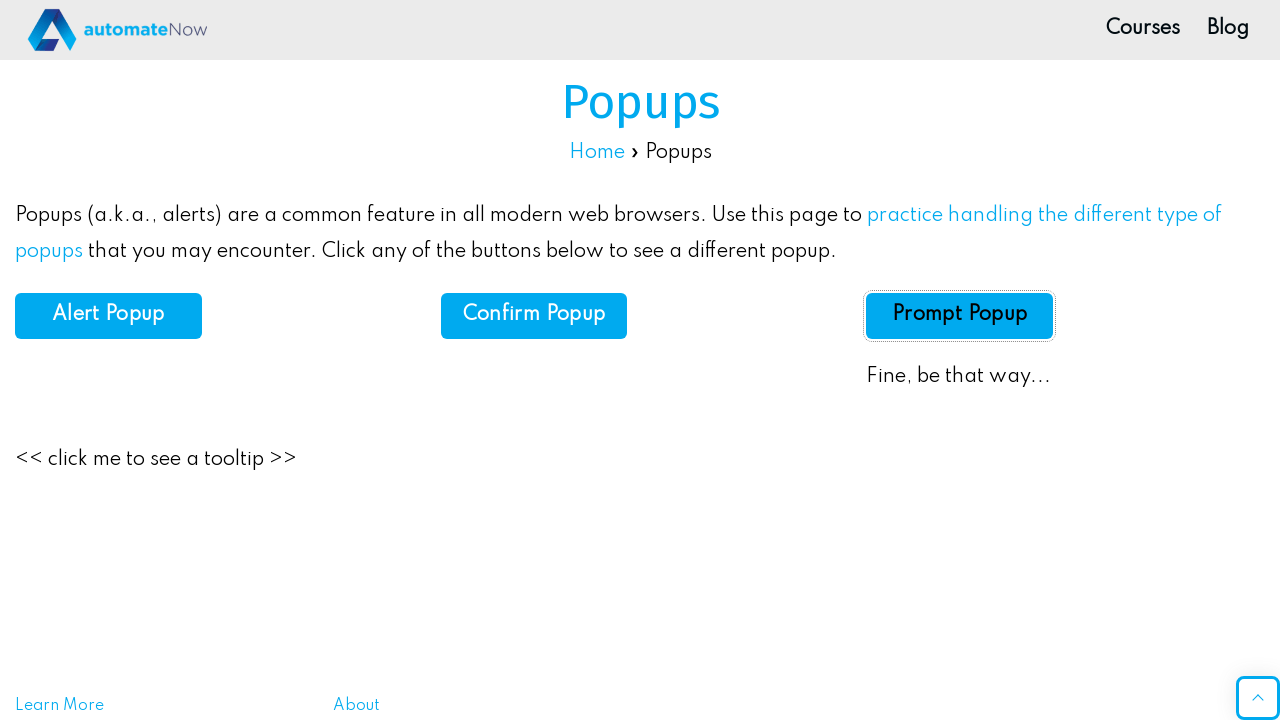

Waited 500ms to ensure the dialog was processed
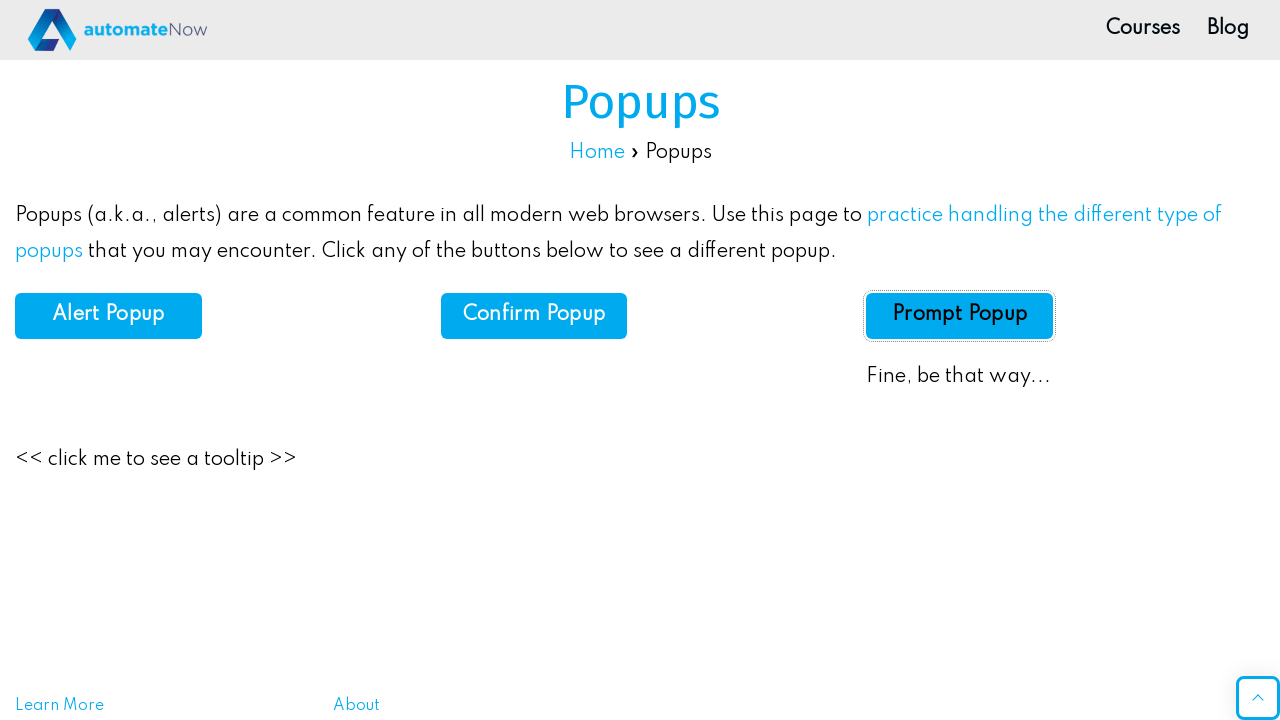

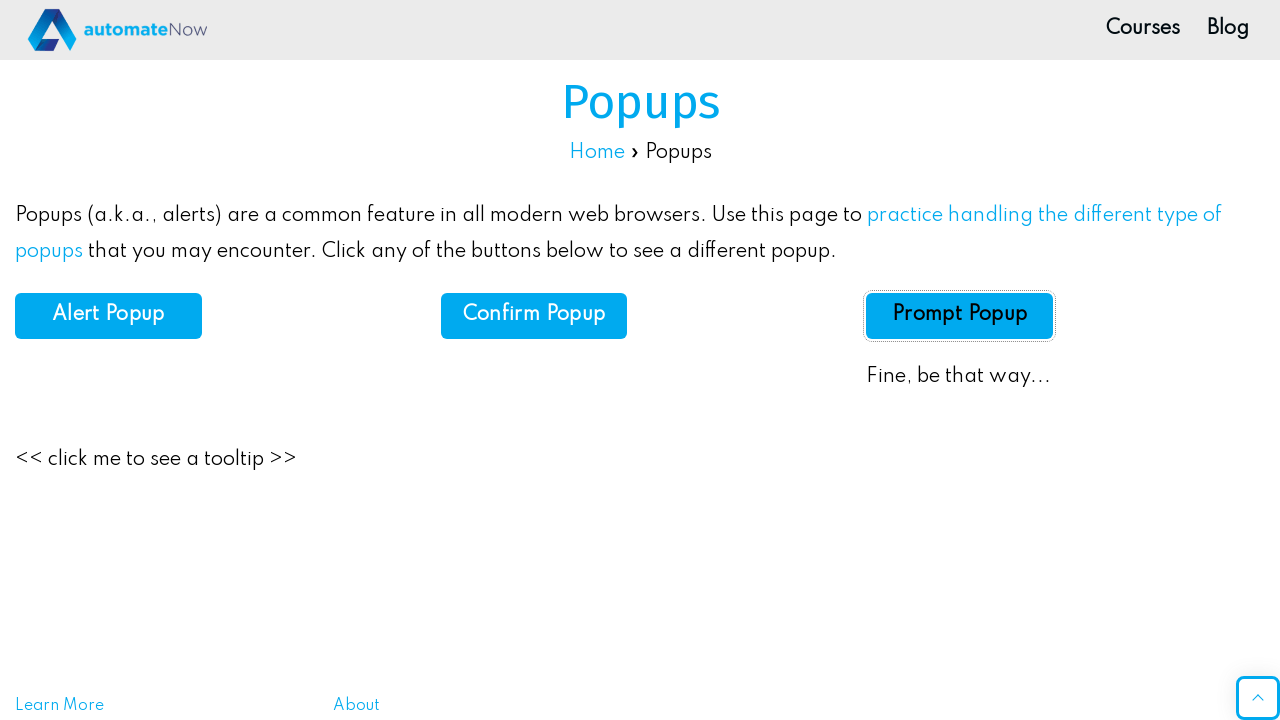